Clicks on the About link at the top of the page and verifies redirection to the about page

Starting URL: https://webshop-agil-testautomatiserare.netlify.app/

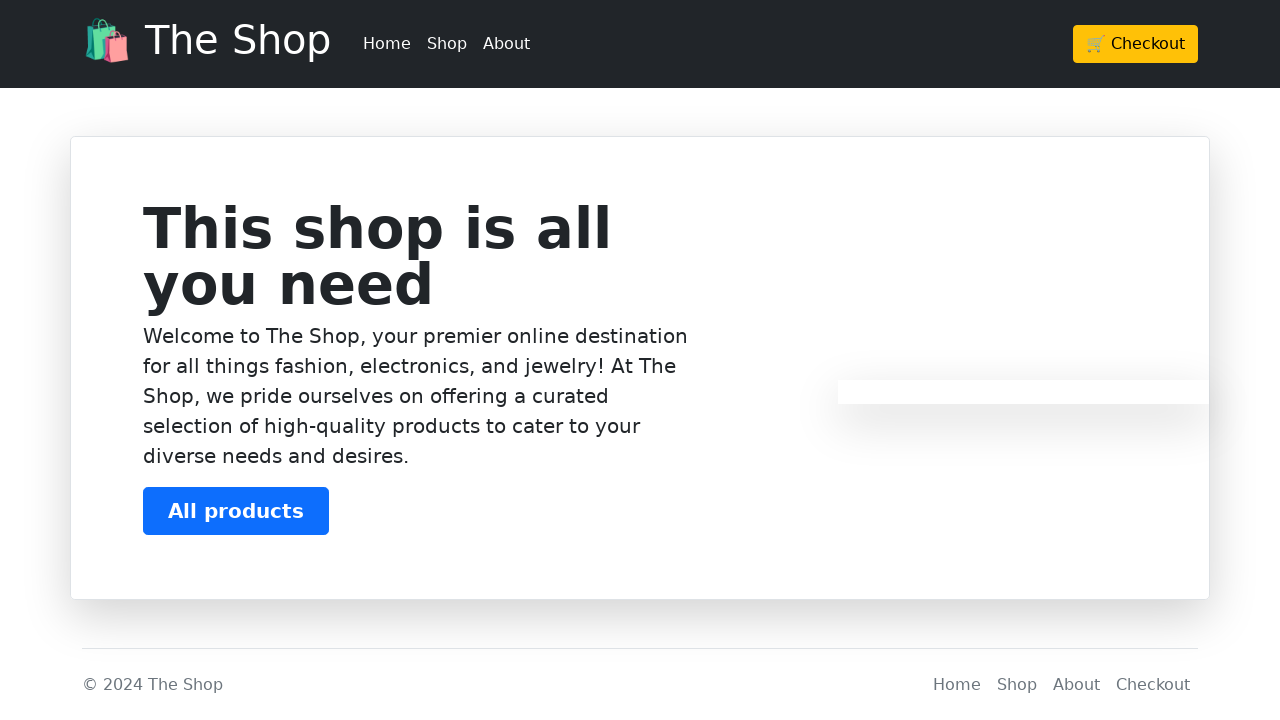

Clicked on the About link in top navigation at (506, 44) on (//a[@class='nav-link px-2 text-white' and text()='About'])[1]
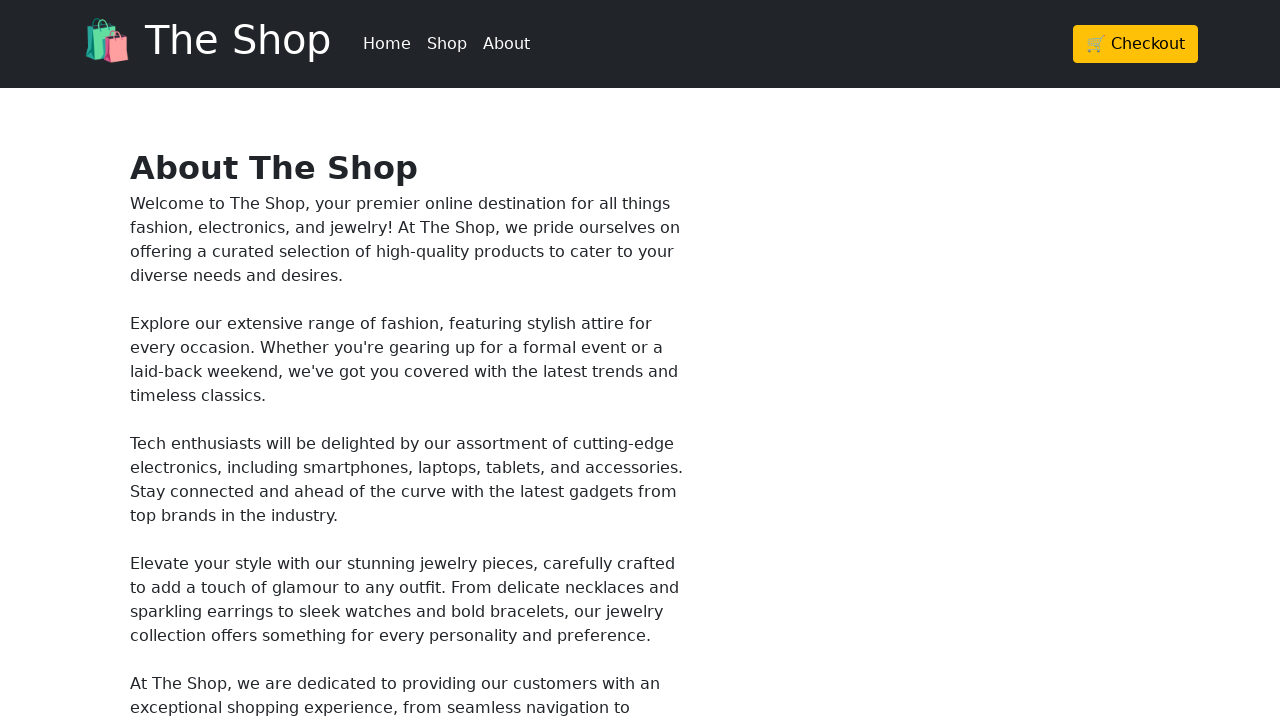

Page loaded after clicking About link
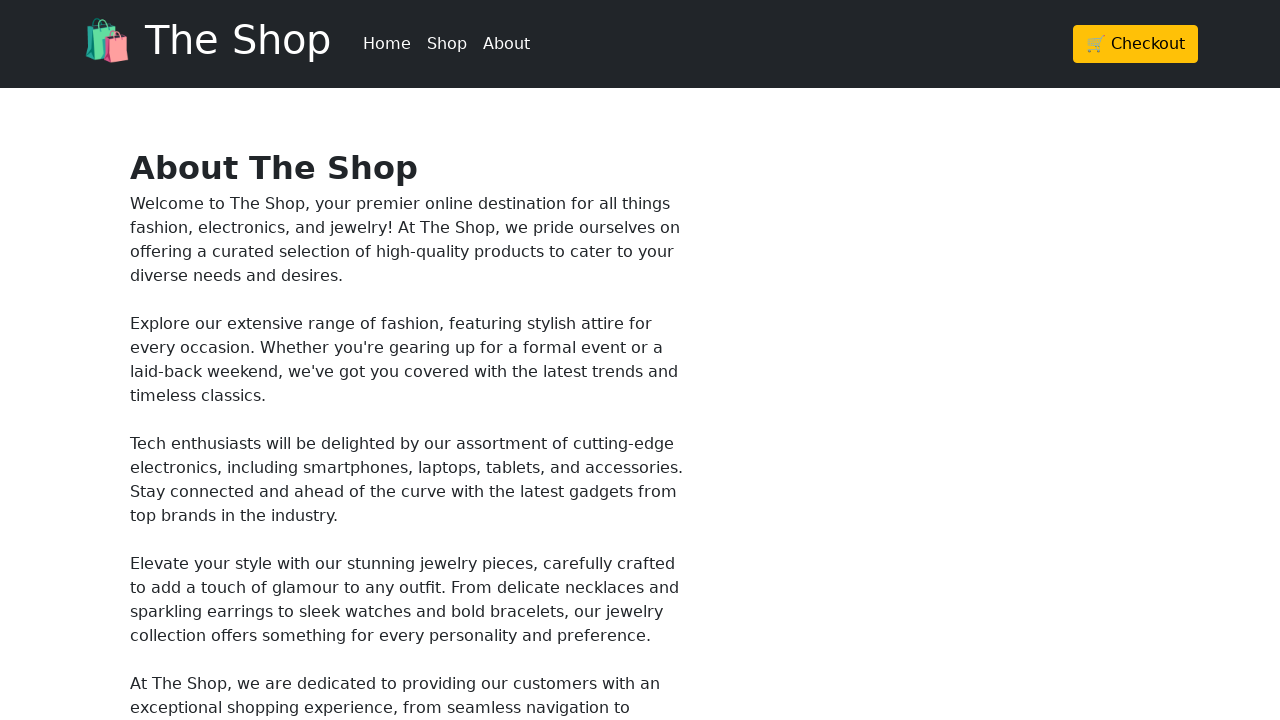

Verified successful redirection to About page
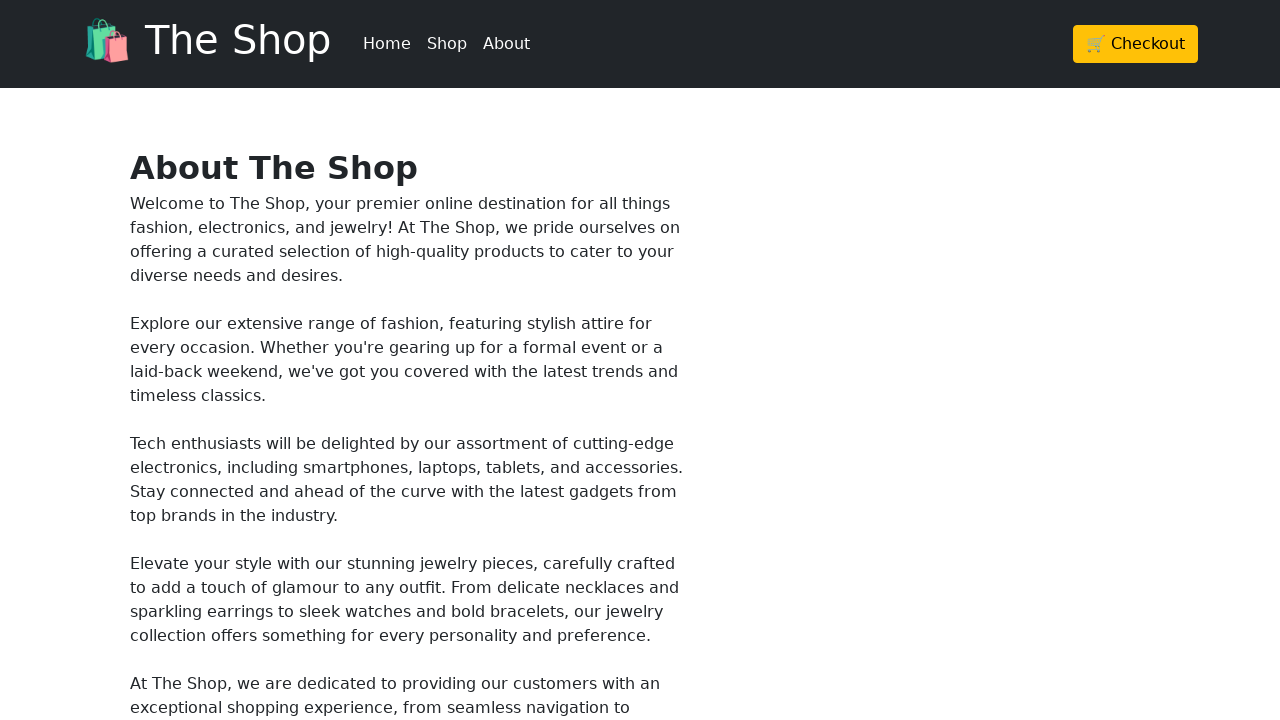

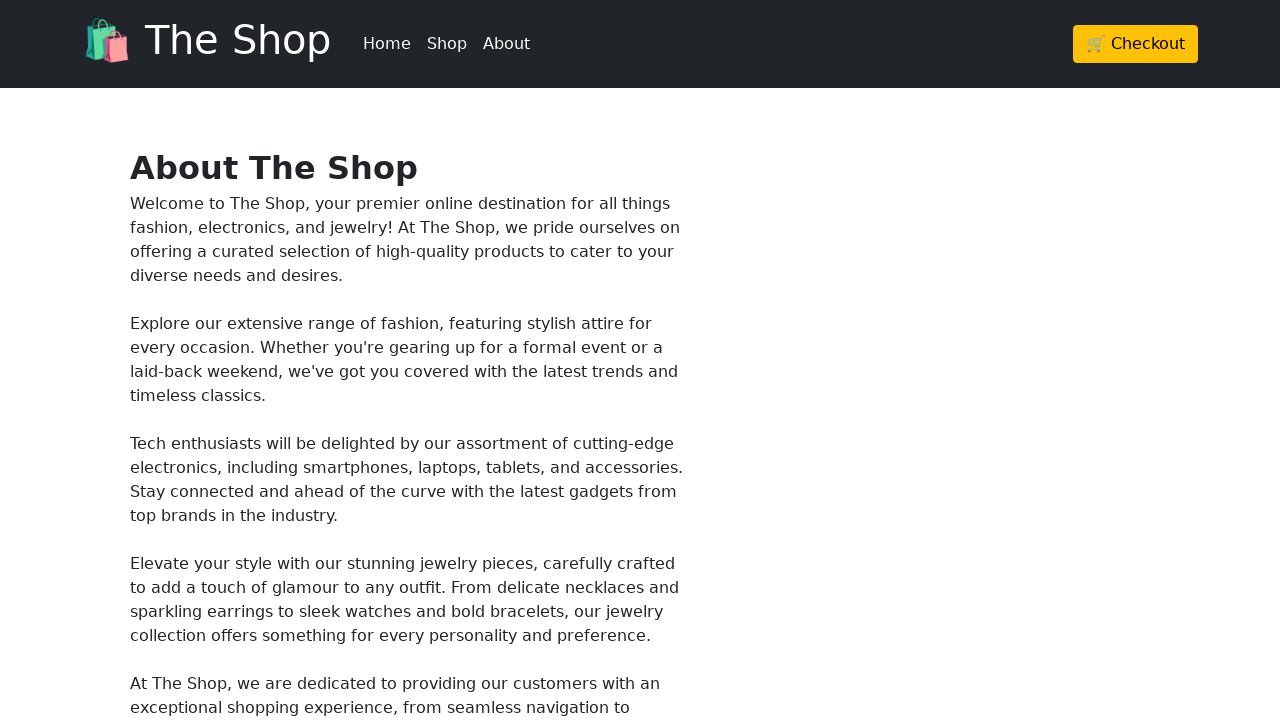